Tests searching for programming languages by name on 99 Bottles of Beer website by navigating to search page, entering "java" as search term, and verifying results contain the search term

Starting URL: https://www.99-bottles-of-beer.net/

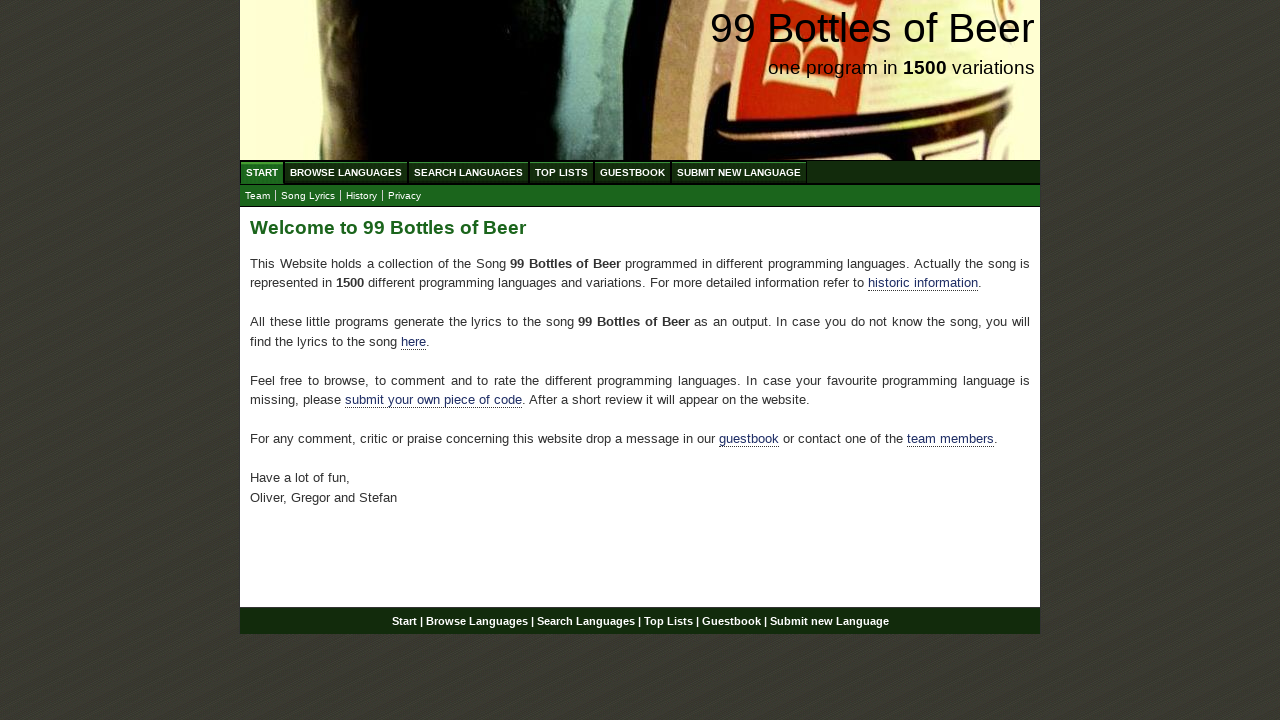

Clicked on Search Languages menu at (468, 172) on xpath=//ul[@id='menu']/li/a[@href='/search.html']
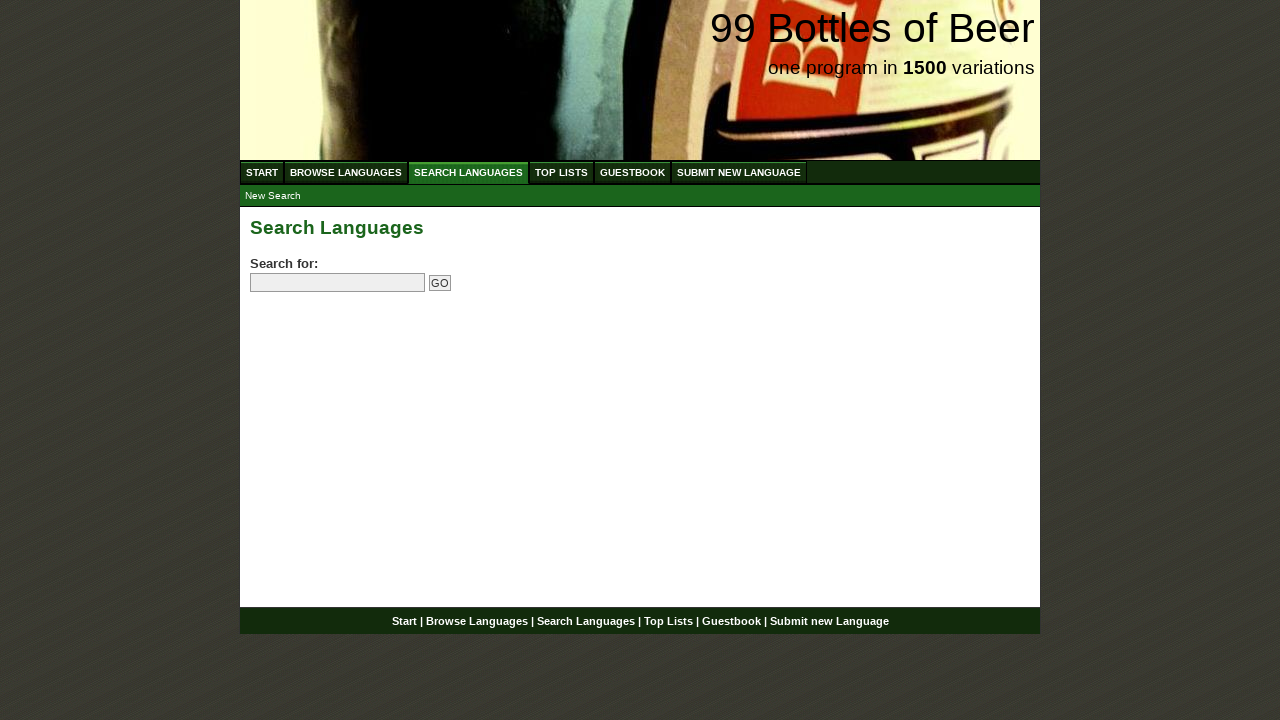

Clicked on the search field at (338, 283) on input[name='search']
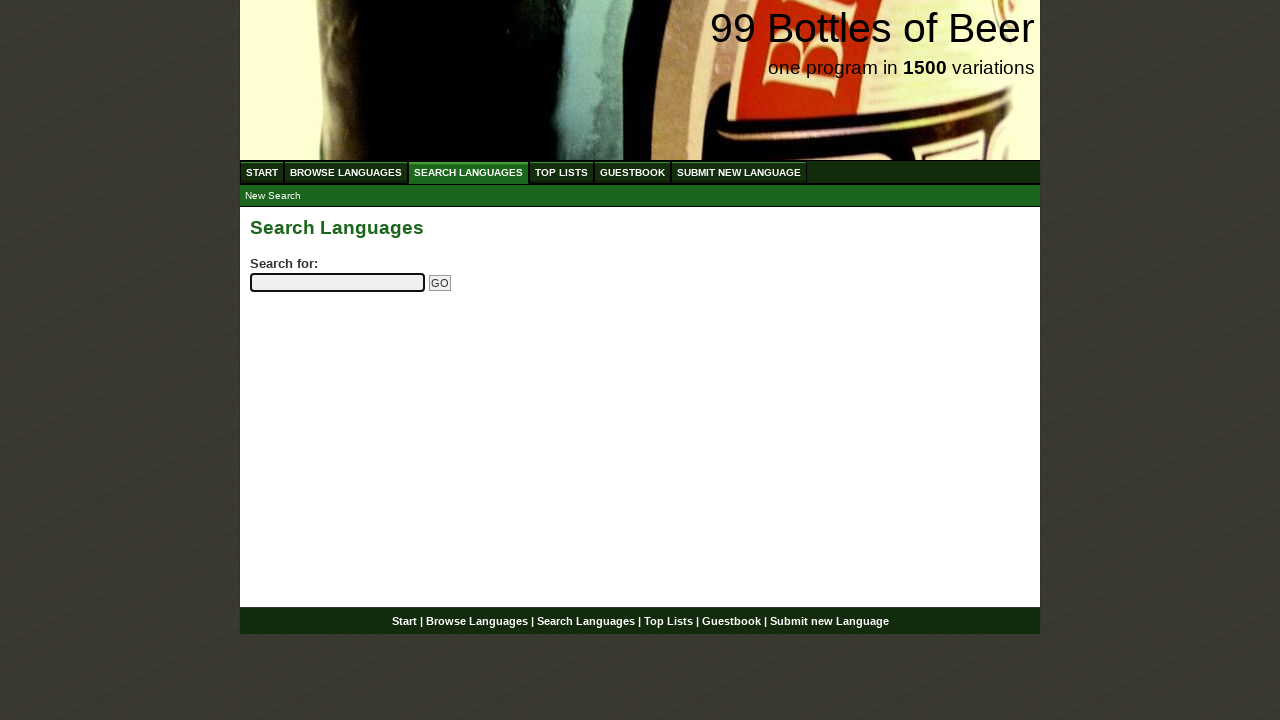

Entered 'java' in the search field on input[name='search']
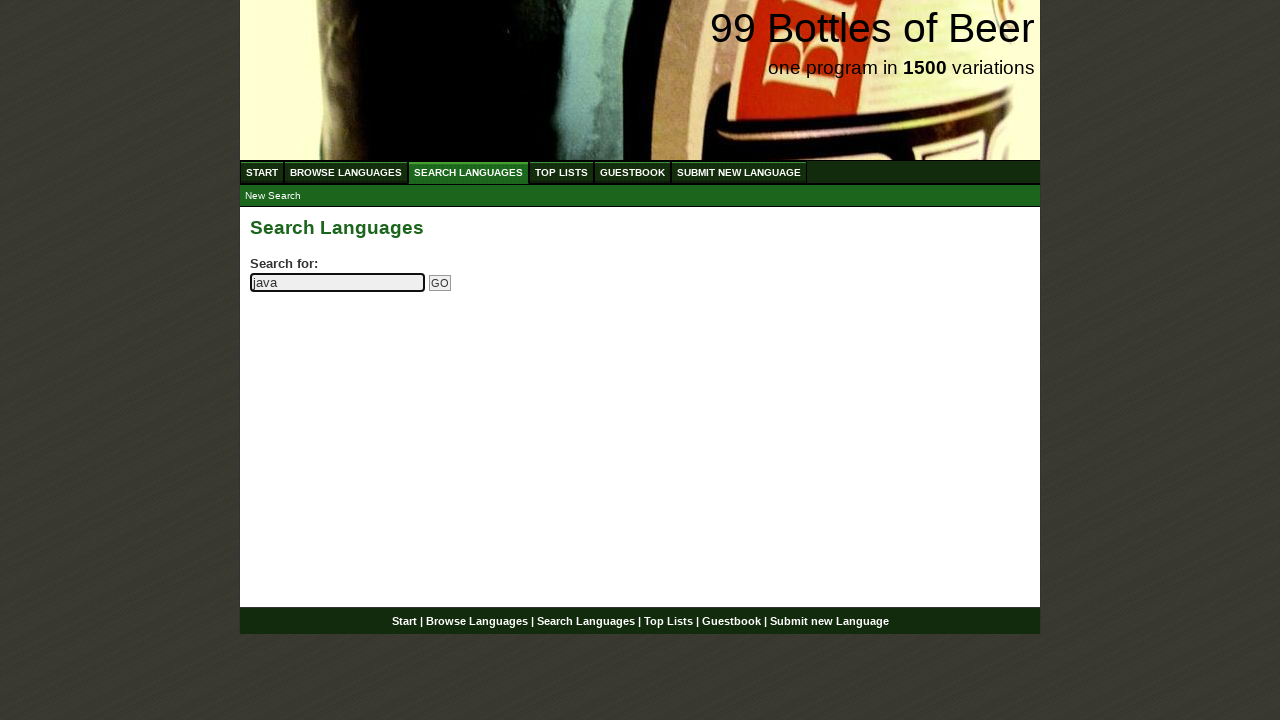

Clicked the Go button to submit search at (440, 283) on input[name='submitsearch']
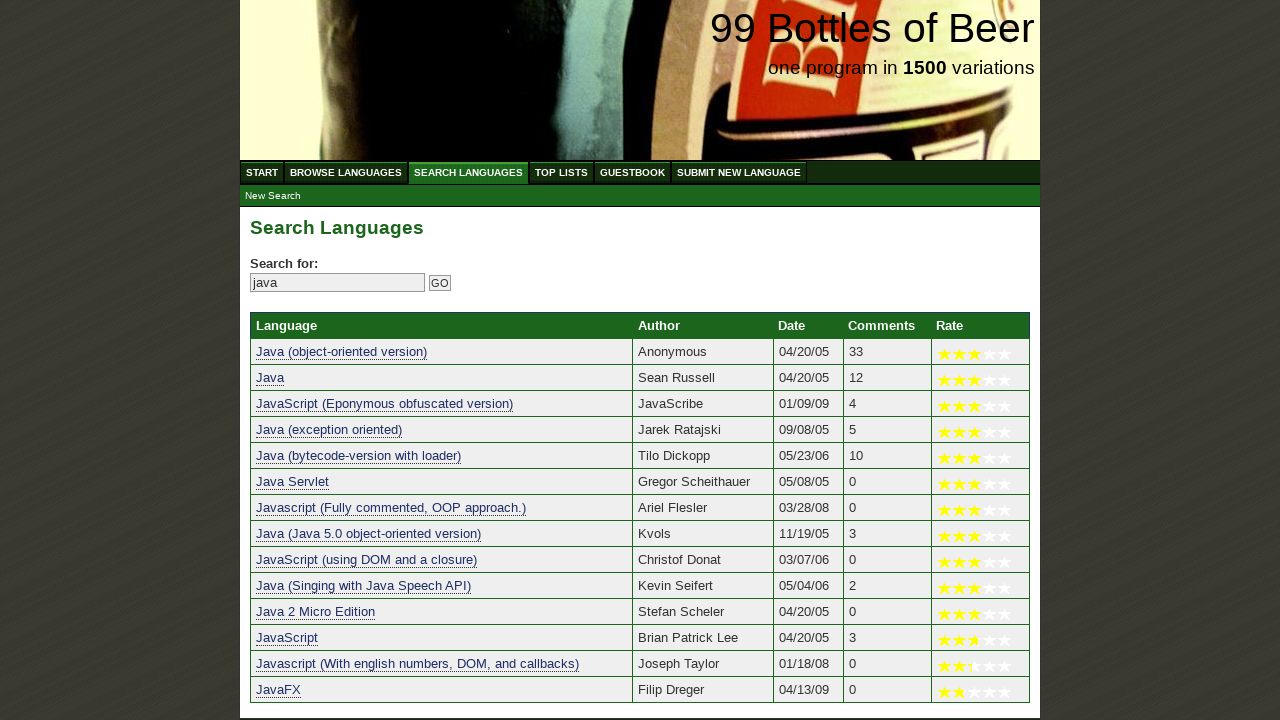

Search results table loaded successfully
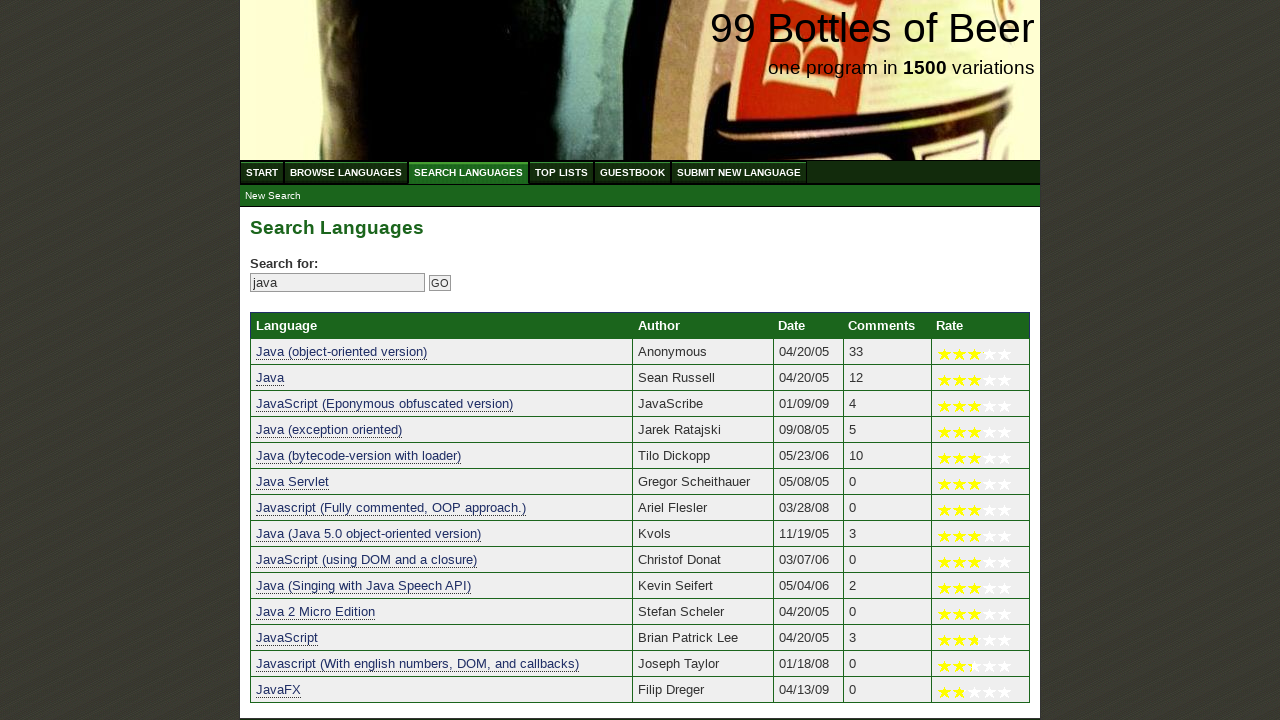

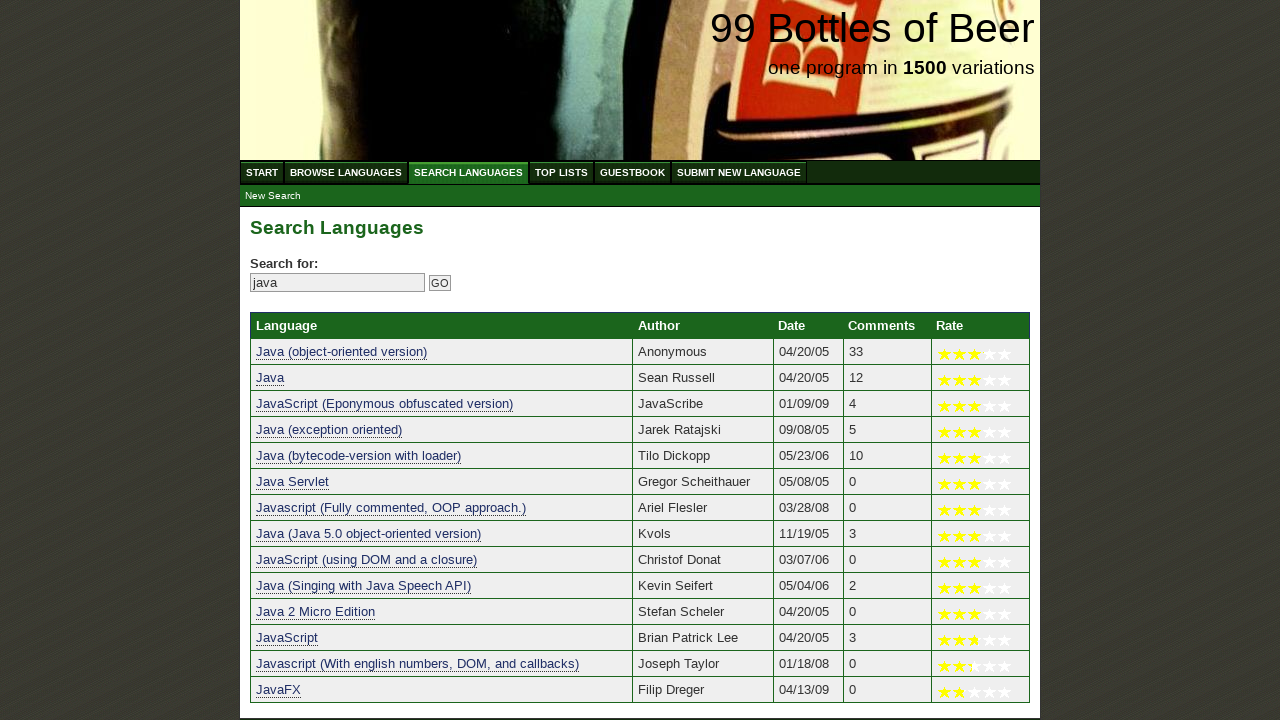